Tests scrolling functionality by scrolling to the footer element and verifying the scroll position changed

Starting URL: https://webdriver.io/

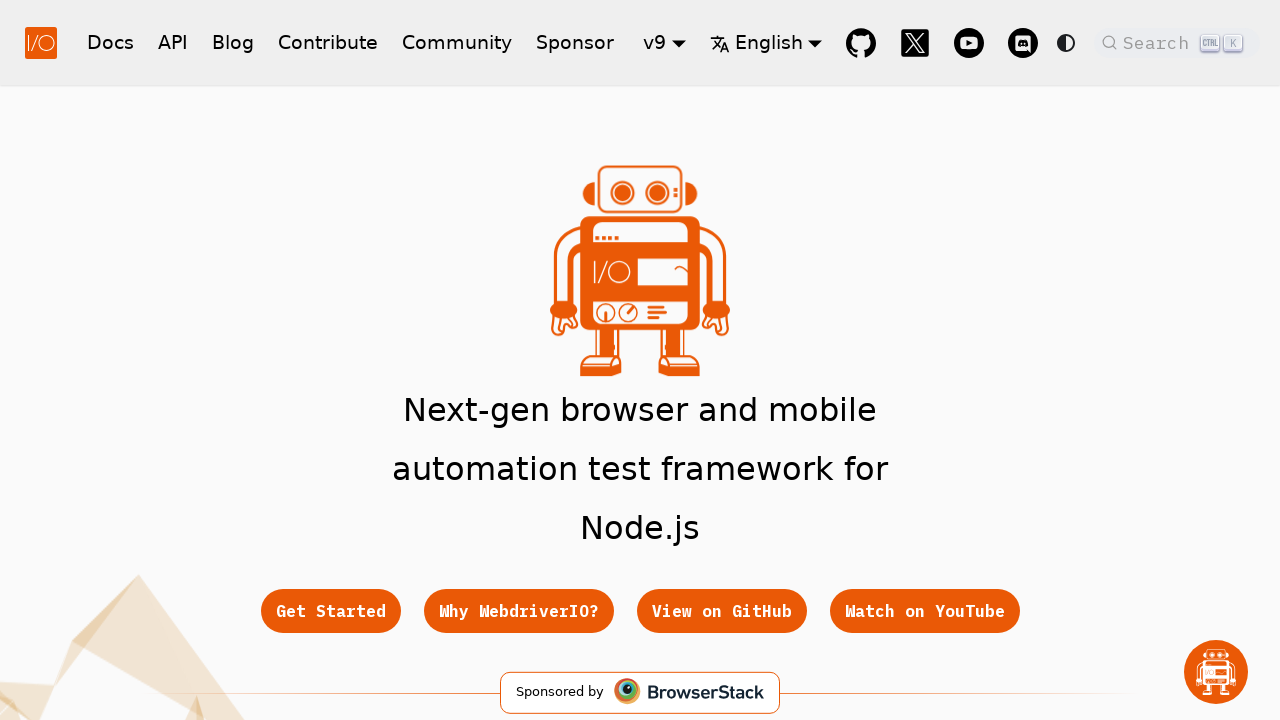

Evaluated initial scroll position
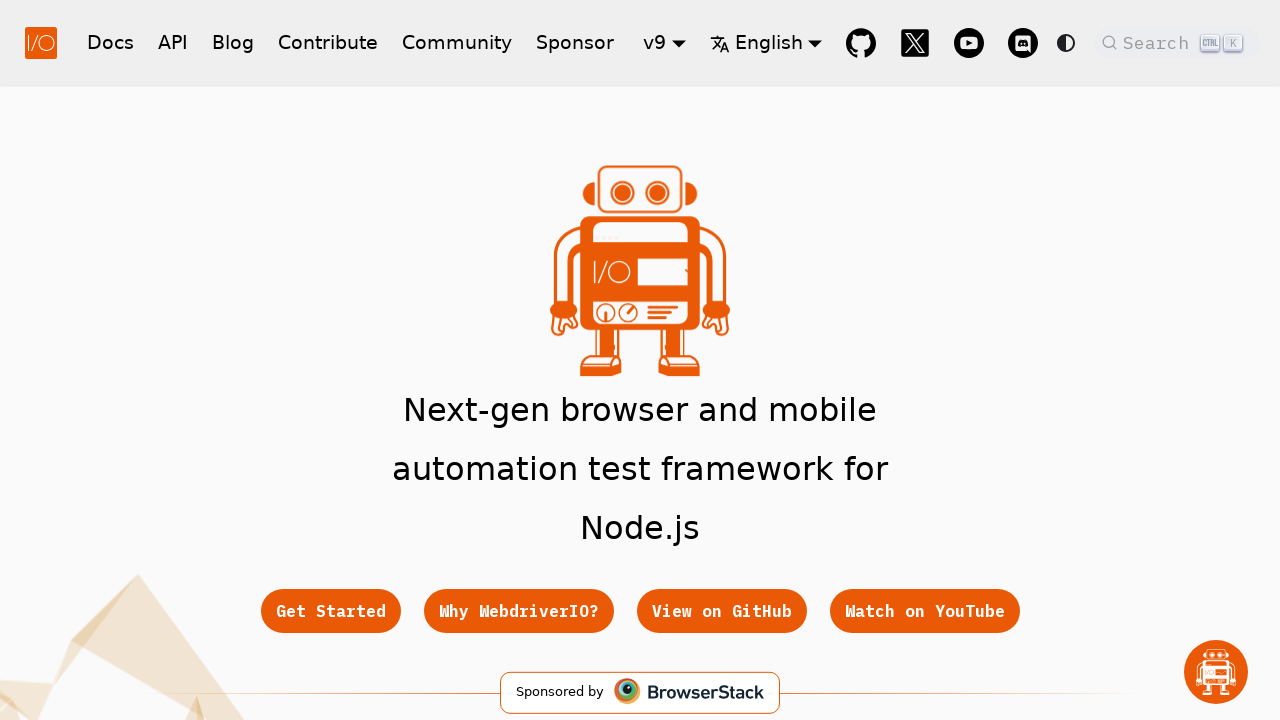

Verified initial scroll position is [0, 0]
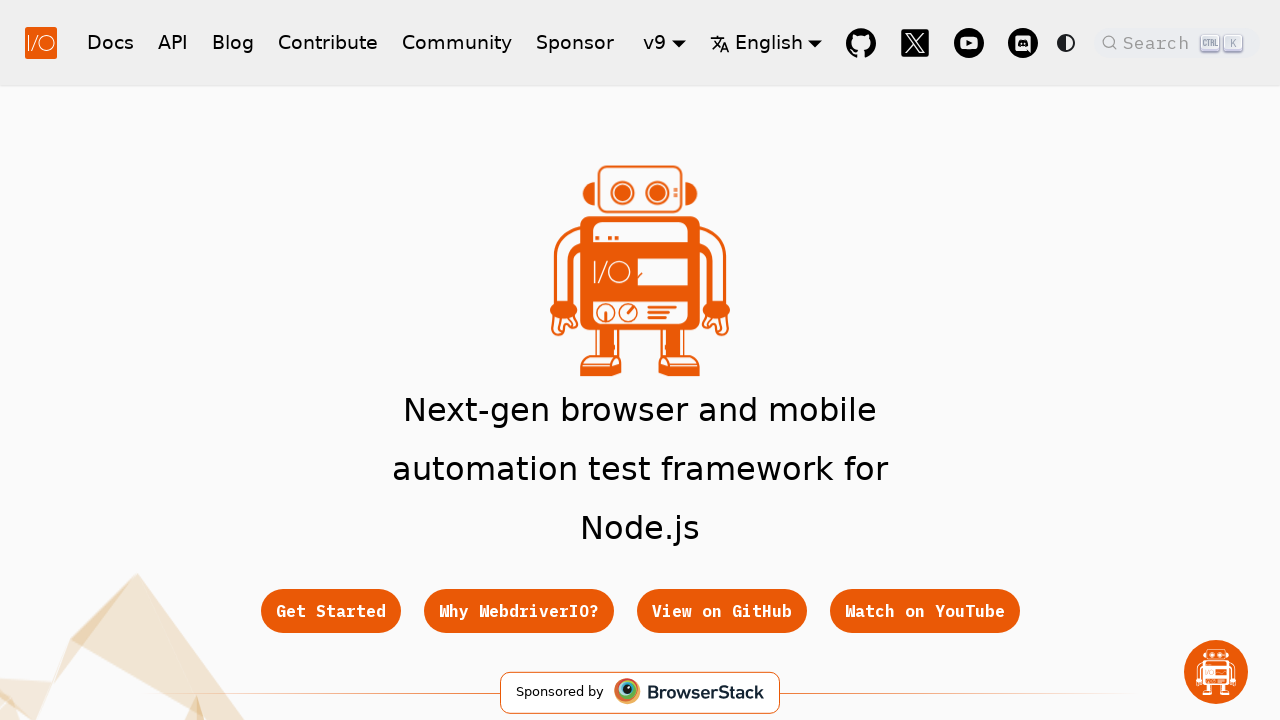

Scrolled footer element into view
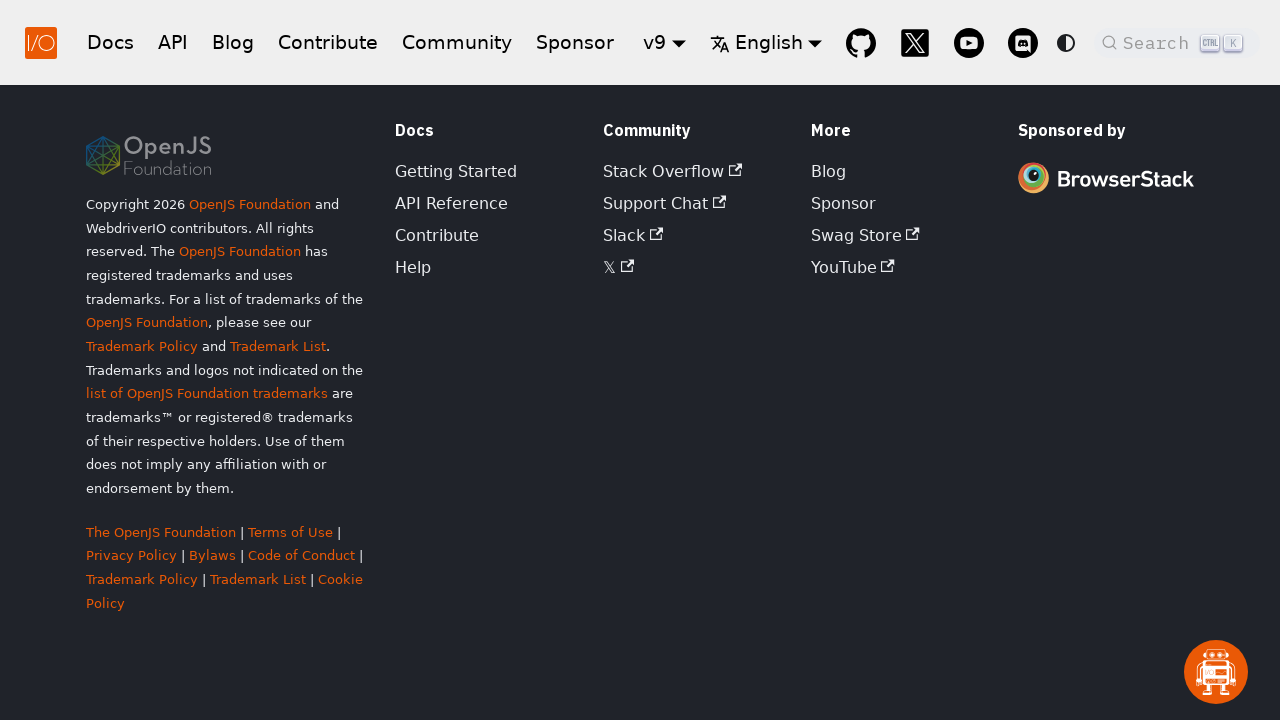

Evaluated scroll position after scrolling
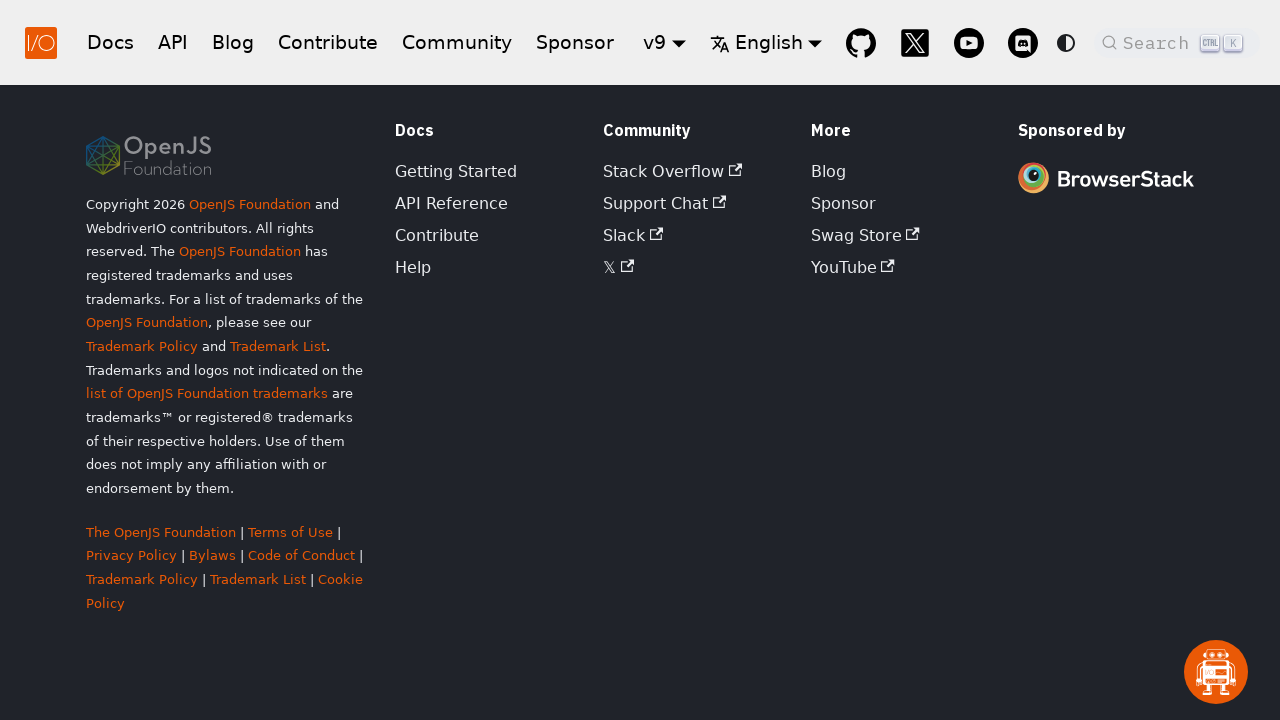

Verified vertical scroll position is greater than 100
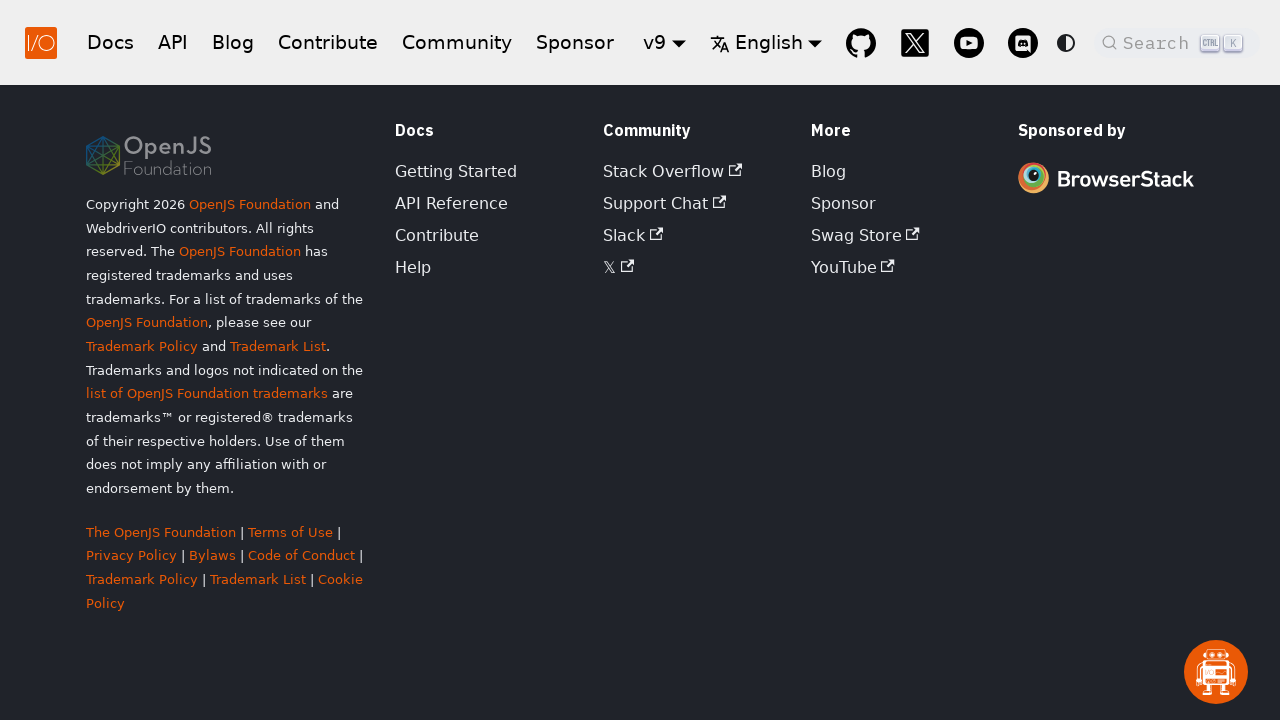

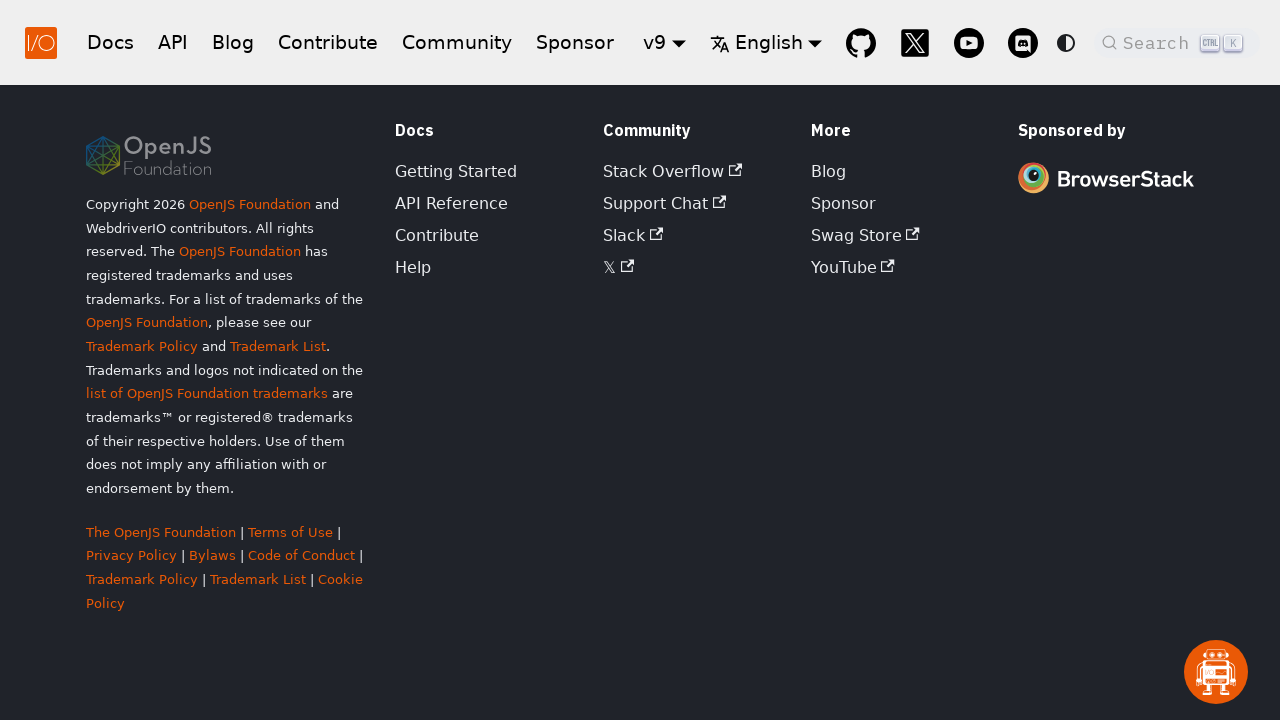